Tests dropdown menu functionality by selecting different options and verifying the selected values are displayed correctly

Starting URL: http://theinternet.przyklady.javastart.pl/dropdown

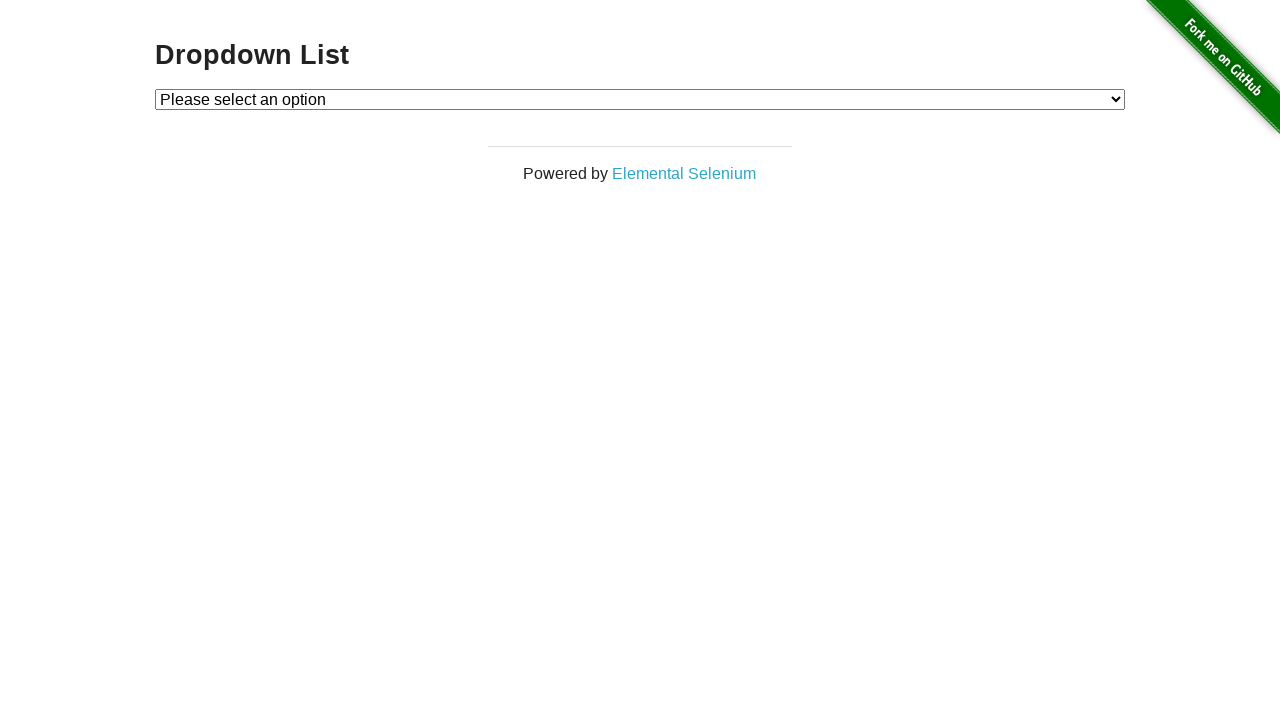

Located dropdown element with id 'dropdown'
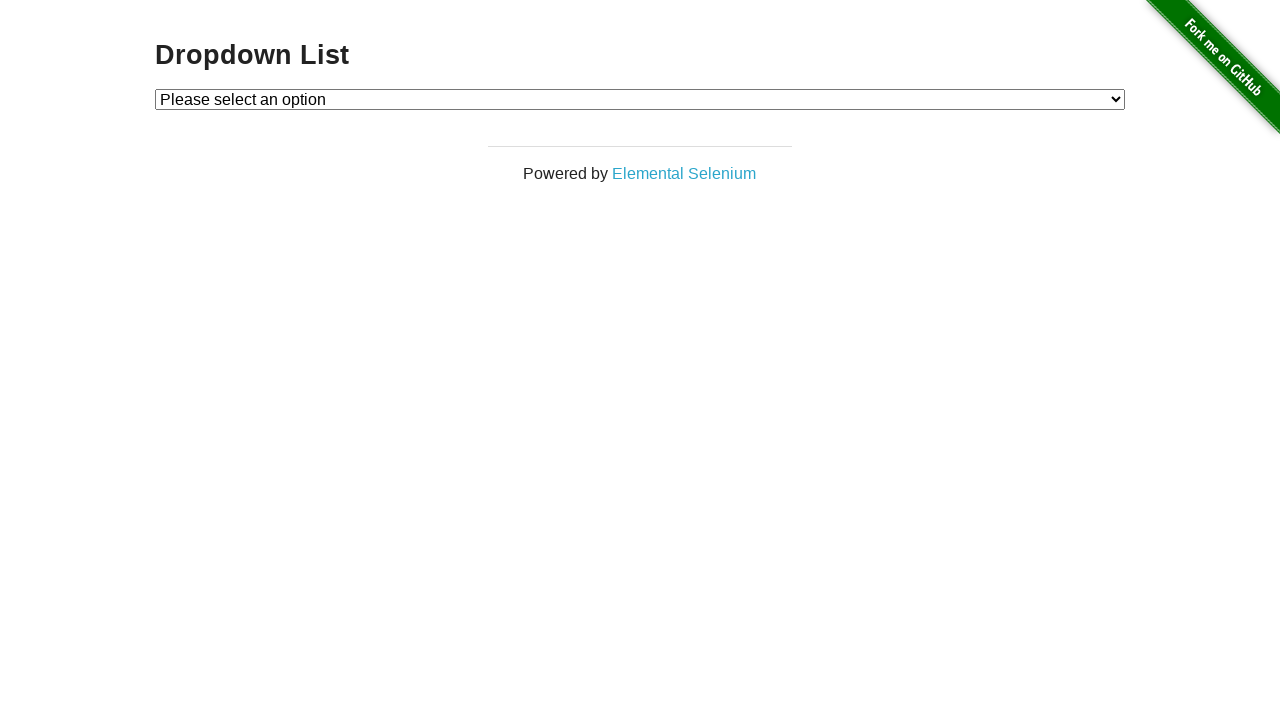

Located default selected option in dropdown
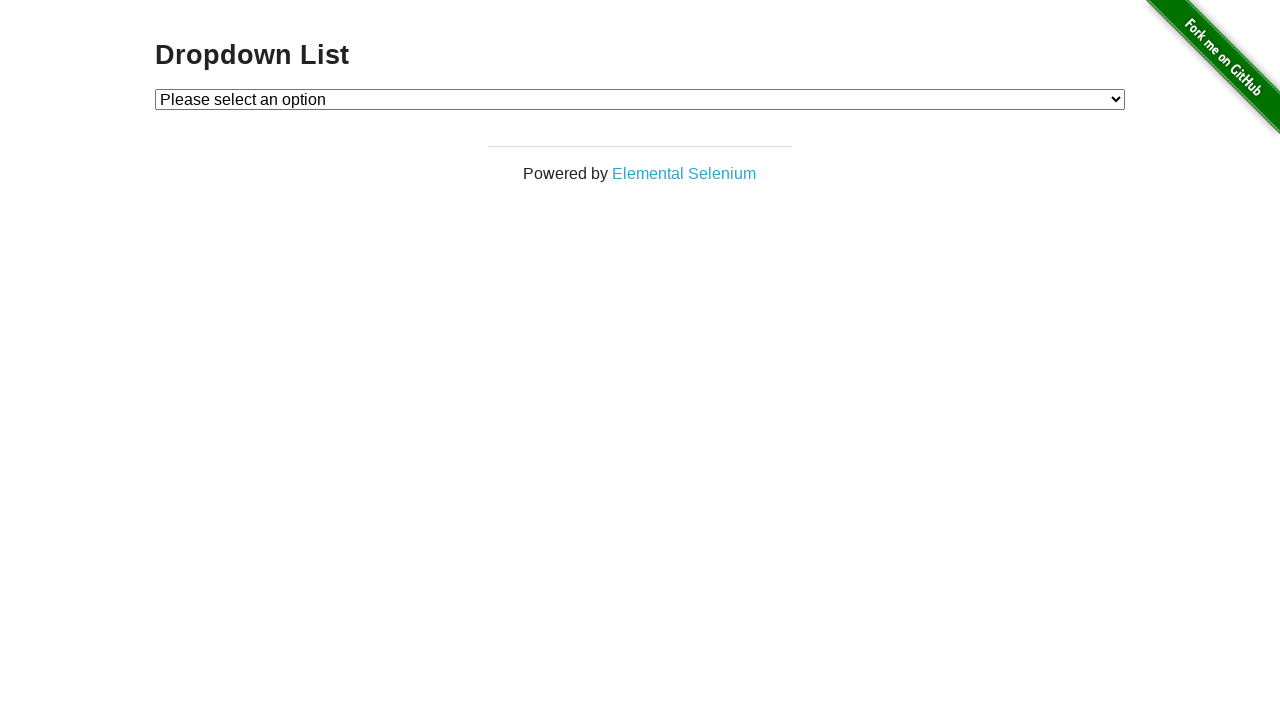

Verified default option displays 'Please select an option'
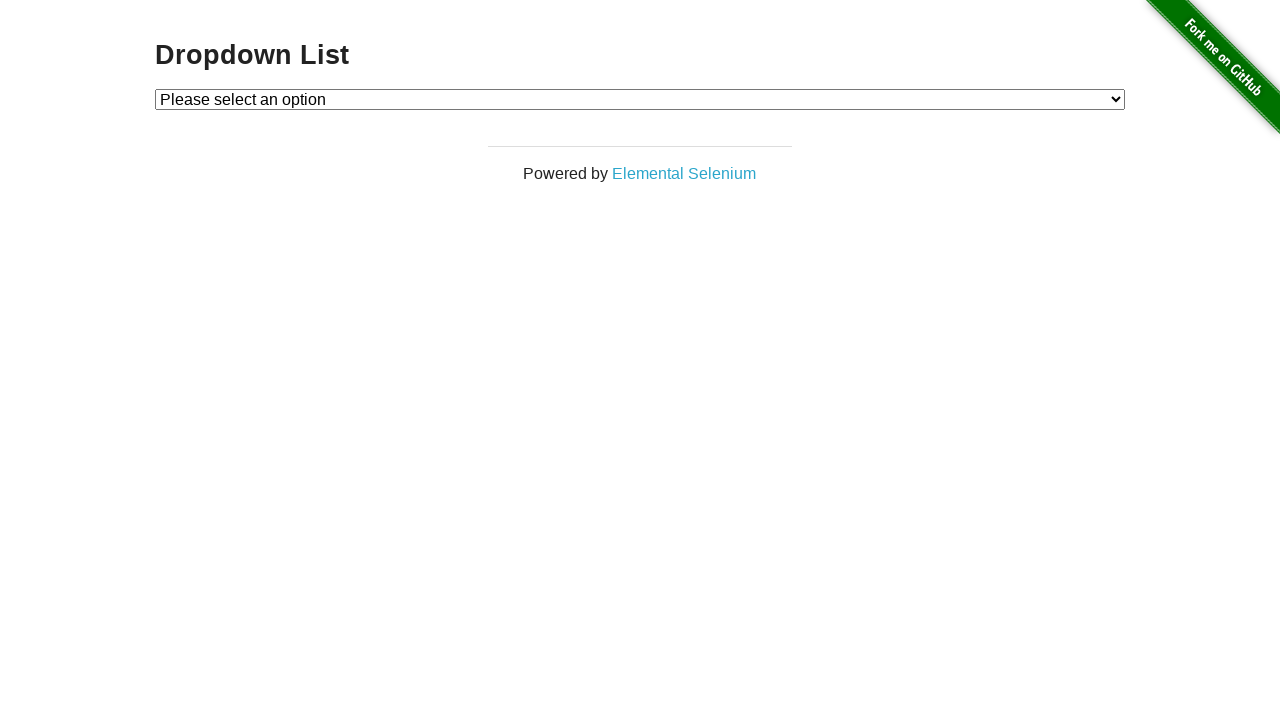

Selected Option 1 from dropdown by value '1' on #dropdown
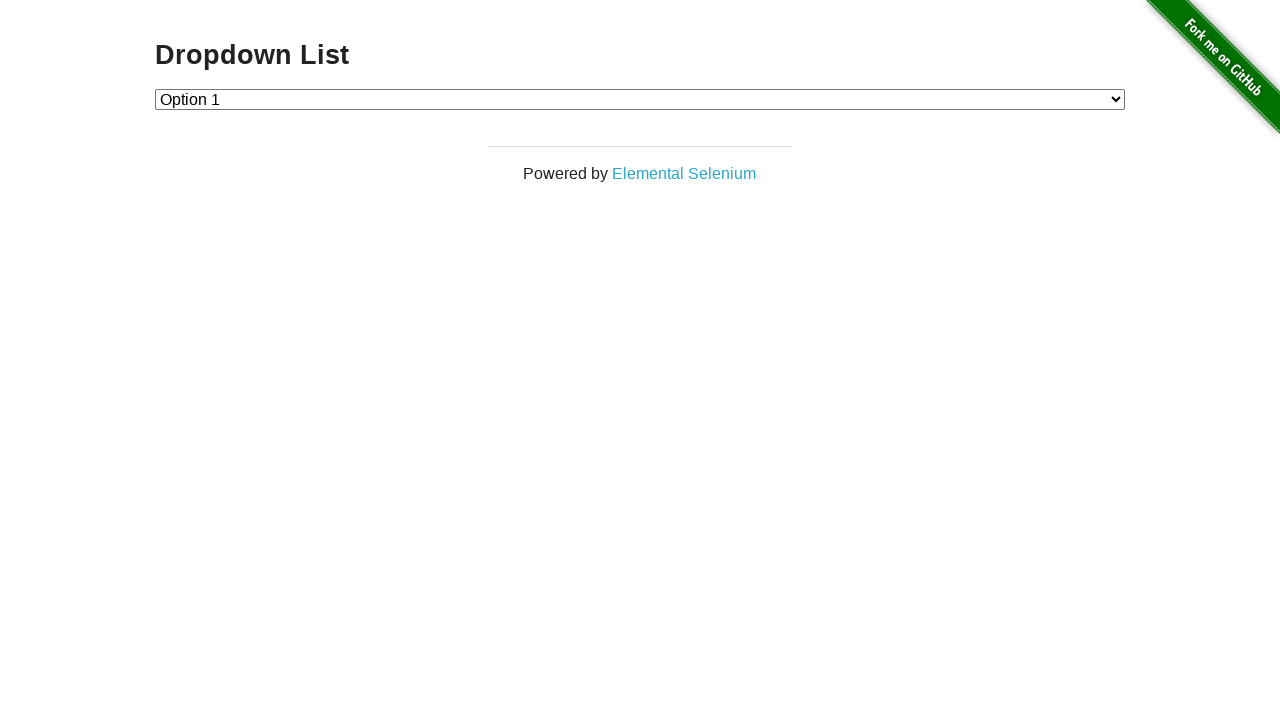

Located currently selected option in dropdown
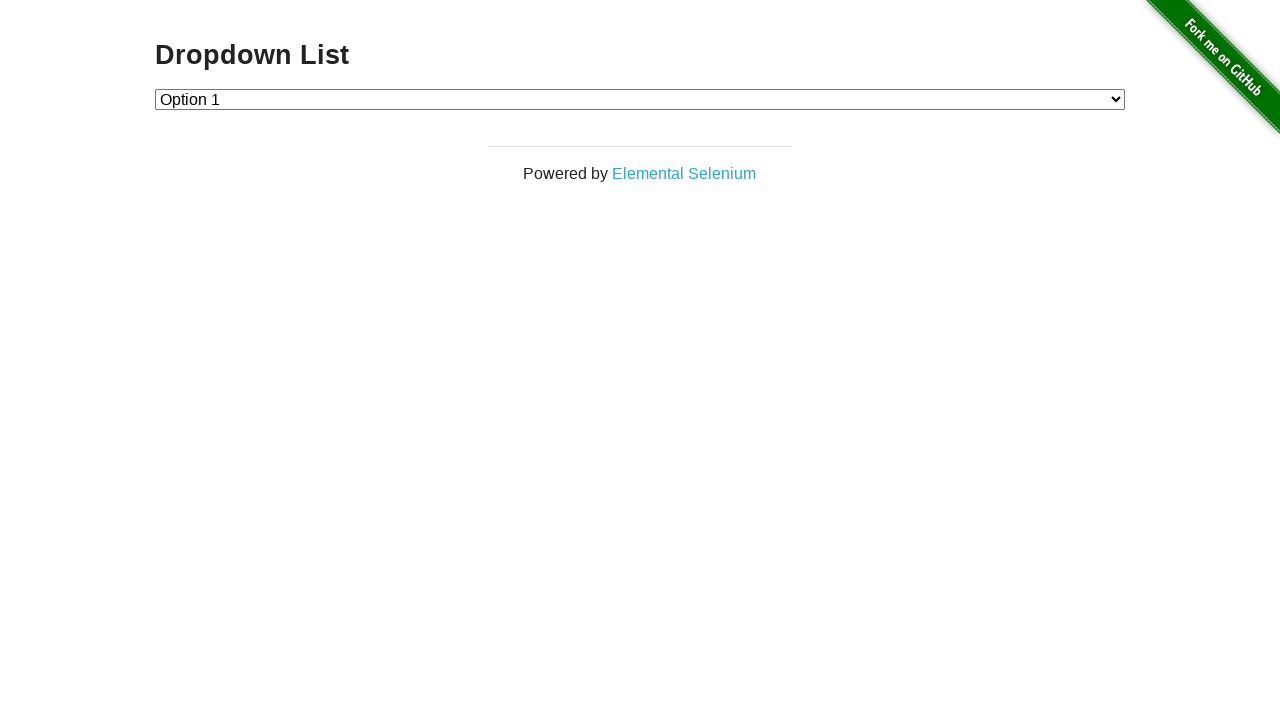

Verified Option 1 is now selected in dropdown
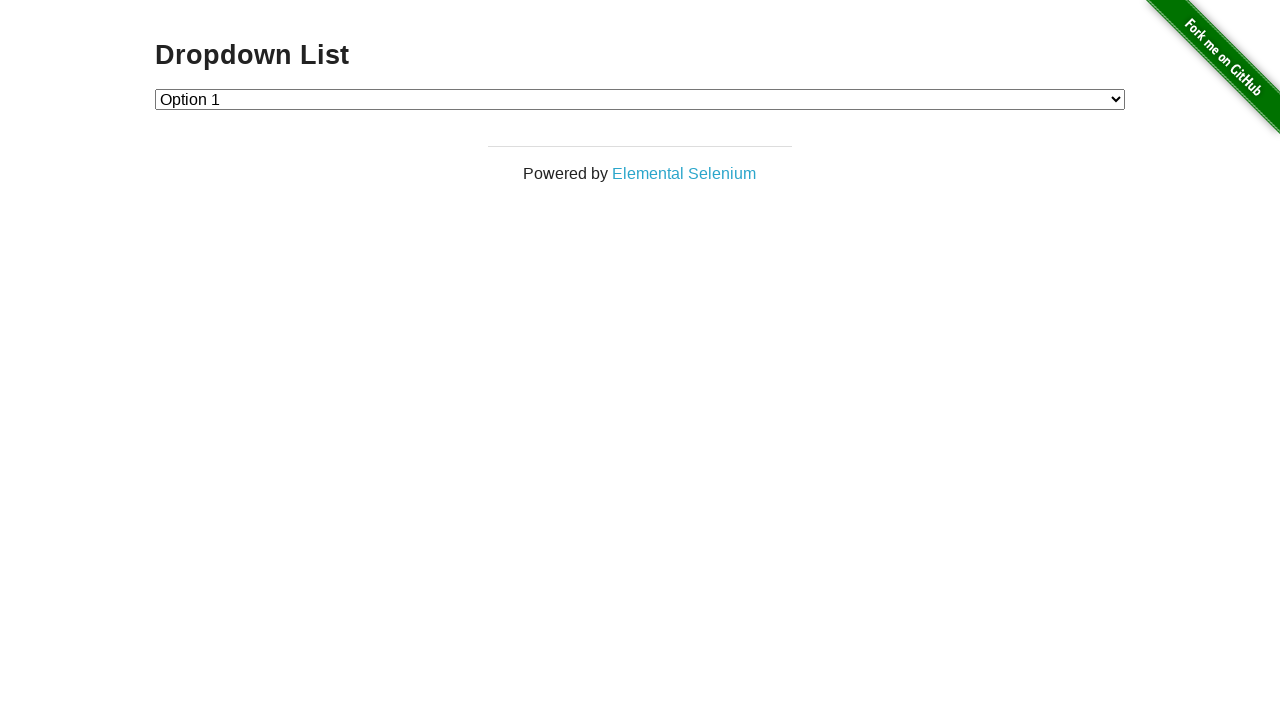

Selected Option 2 from dropdown by value '2' on #dropdown
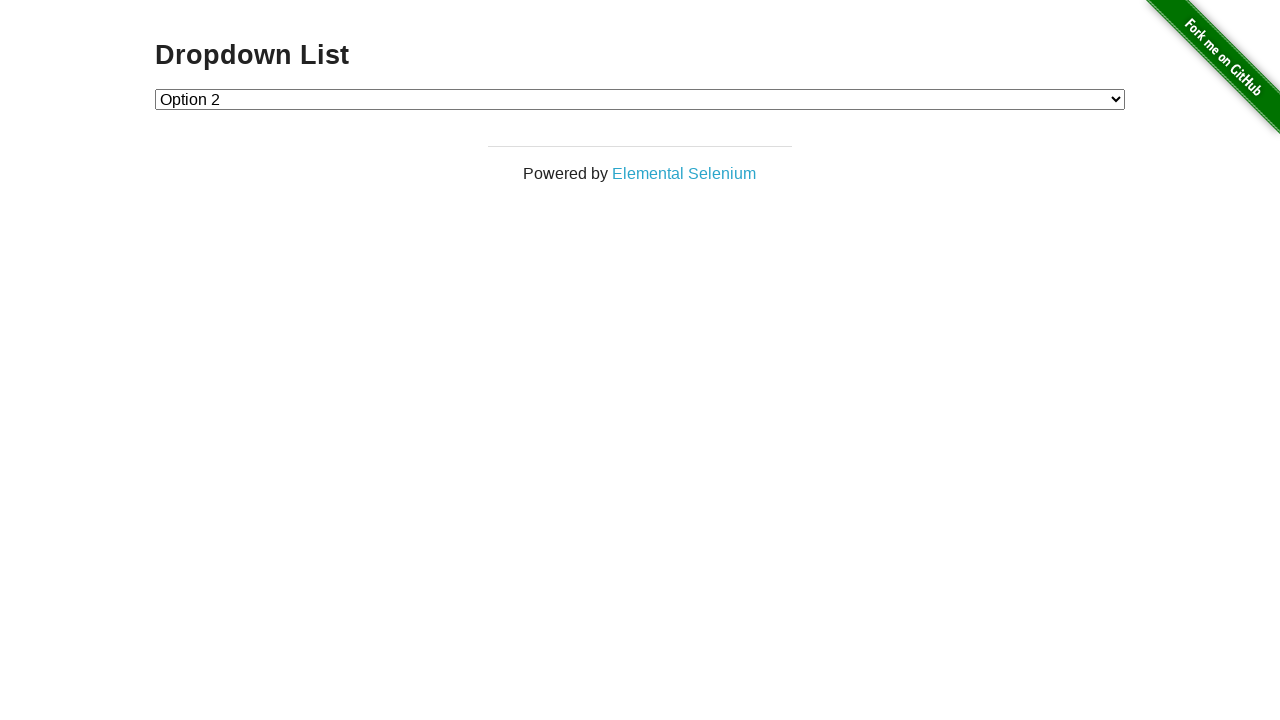

Located currently selected option in dropdown
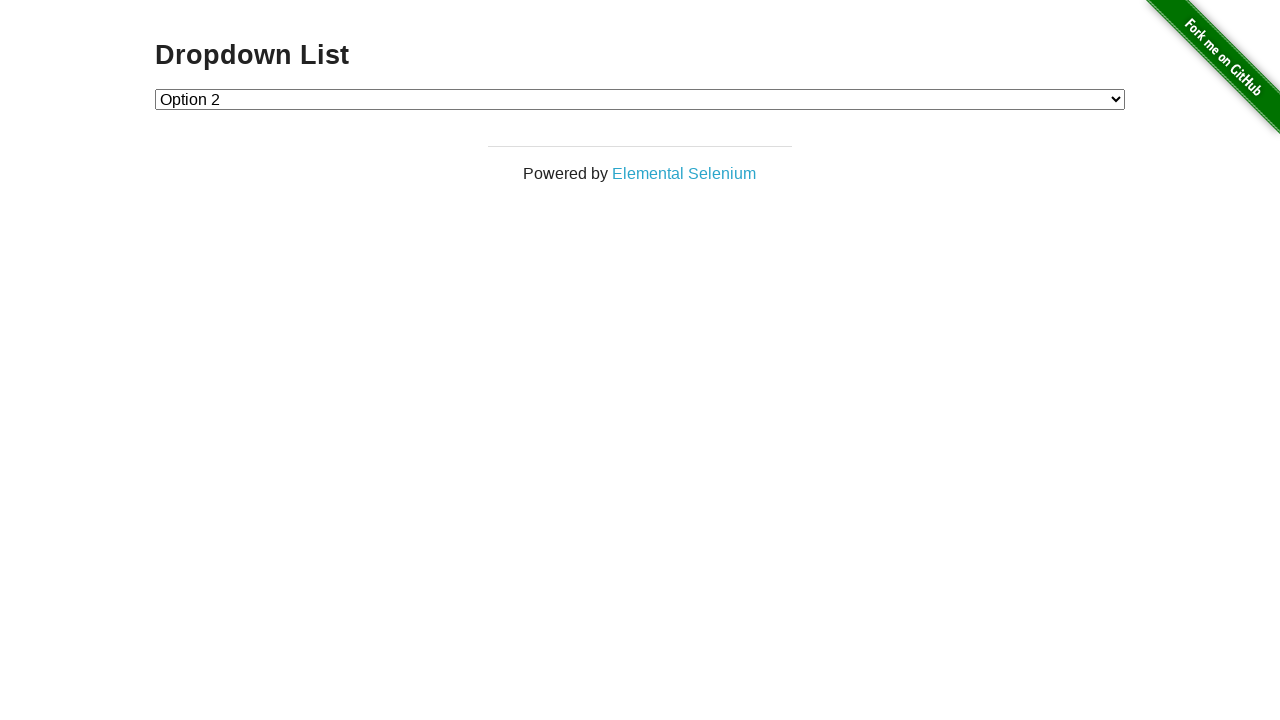

Verified Option 2 is now selected in dropdown
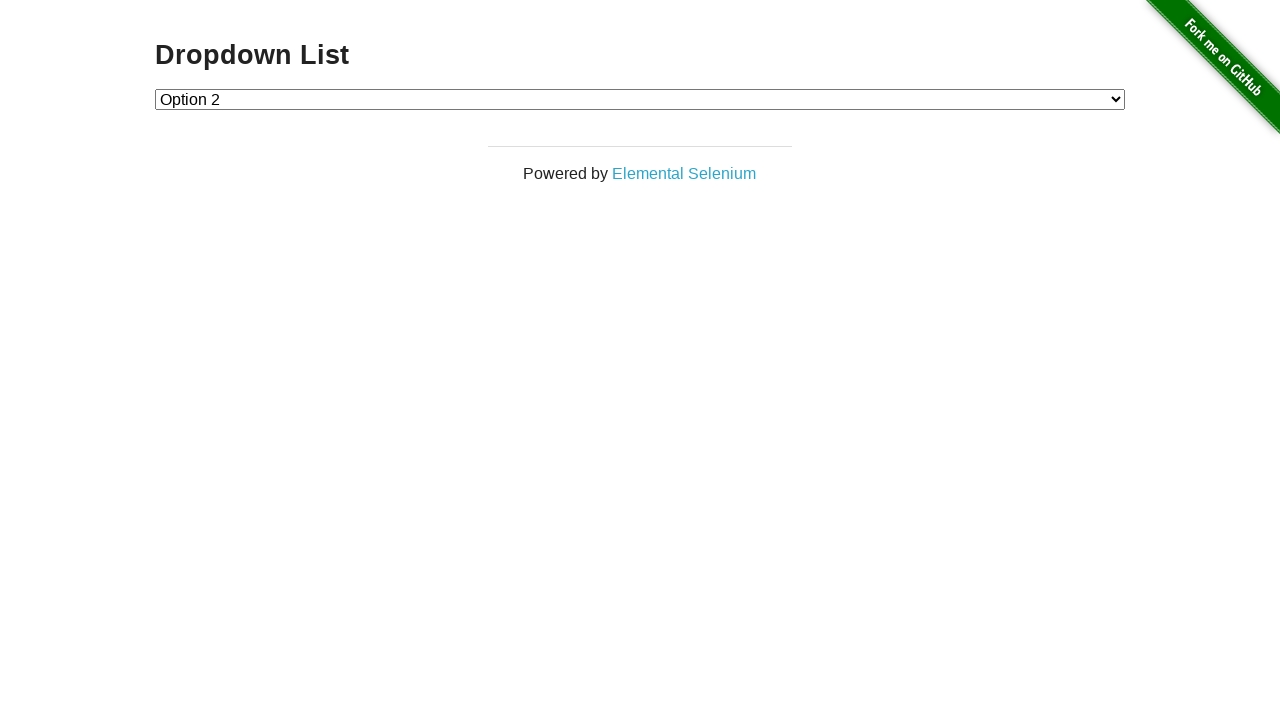

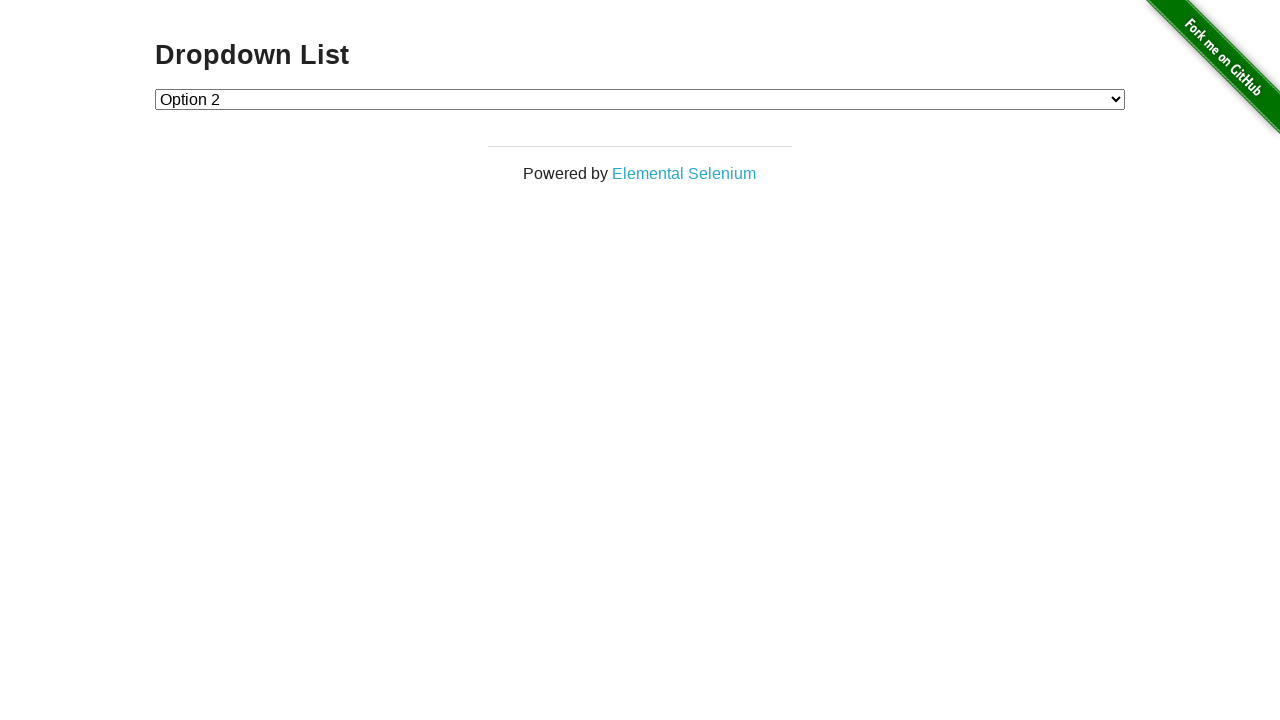